Tests browser tab handling by clicking a button that opens a new tab, switching to it, and verifying content is displayed

Starting URL: https://demoqa.com/browser-windows

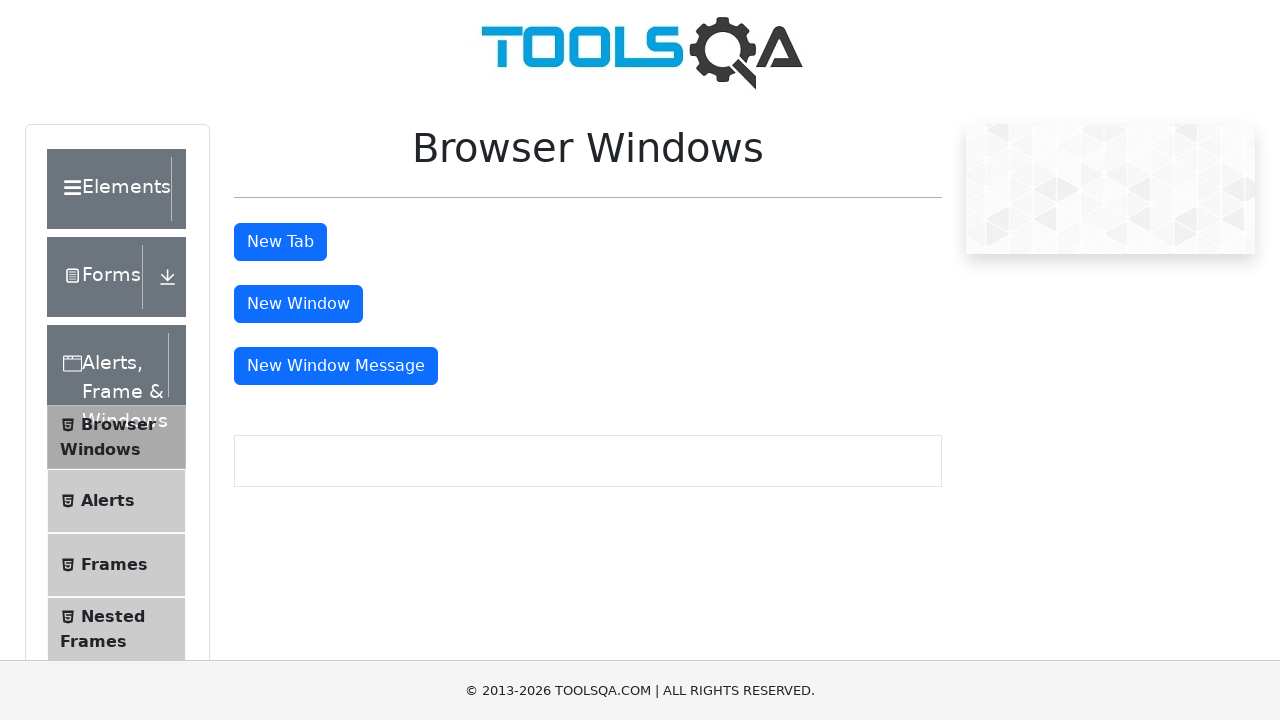

Clicked tab button to open new tab at (280, 242) on #tabButton
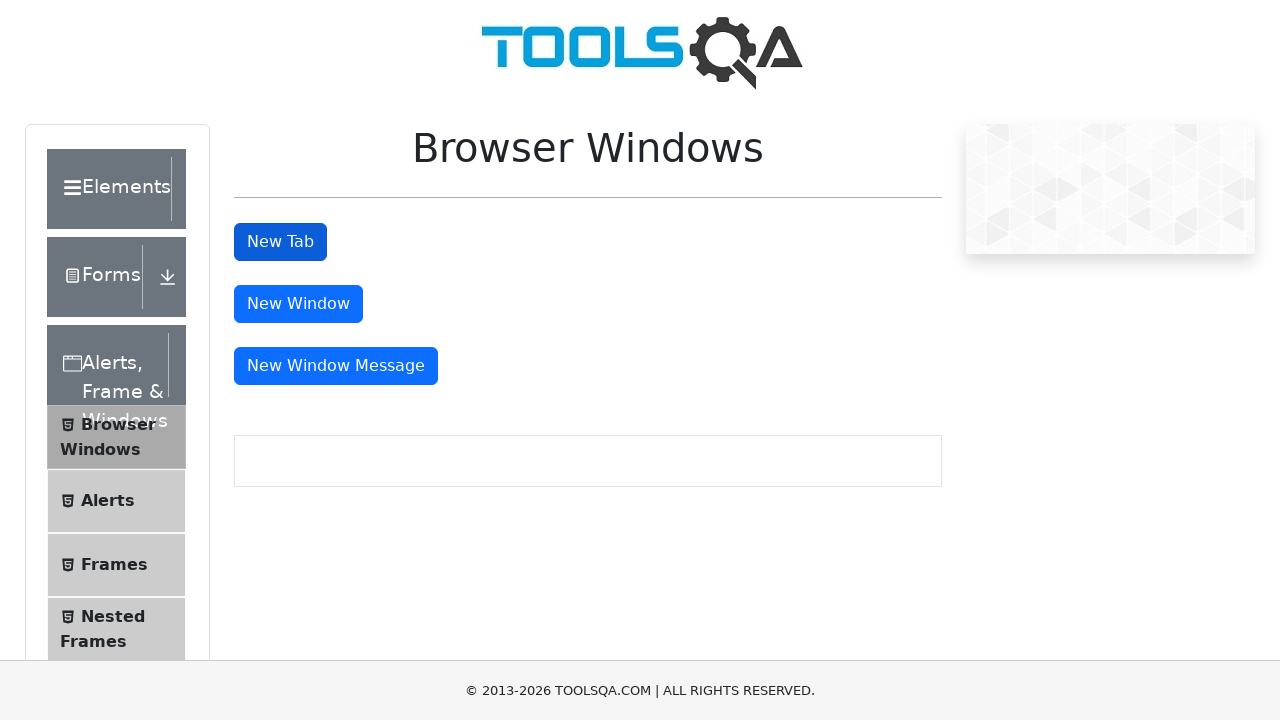

Captured new tab reference
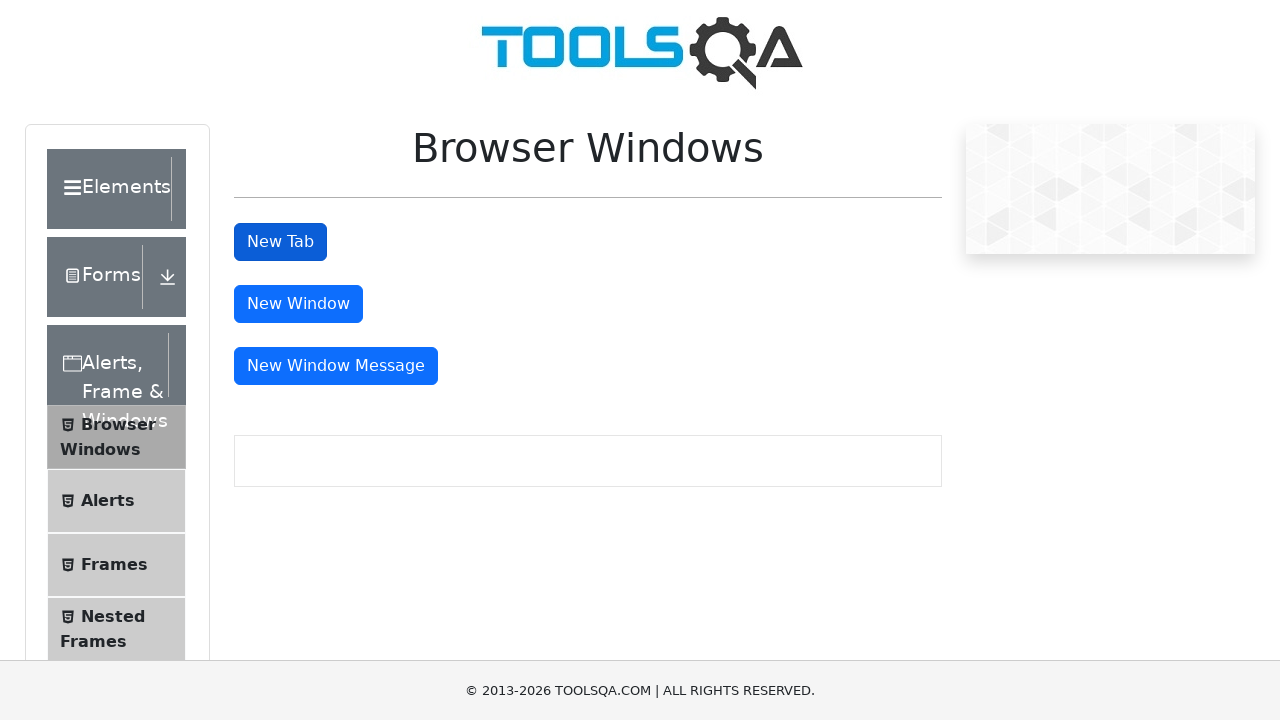

Verified sample heading content loaded in new tab
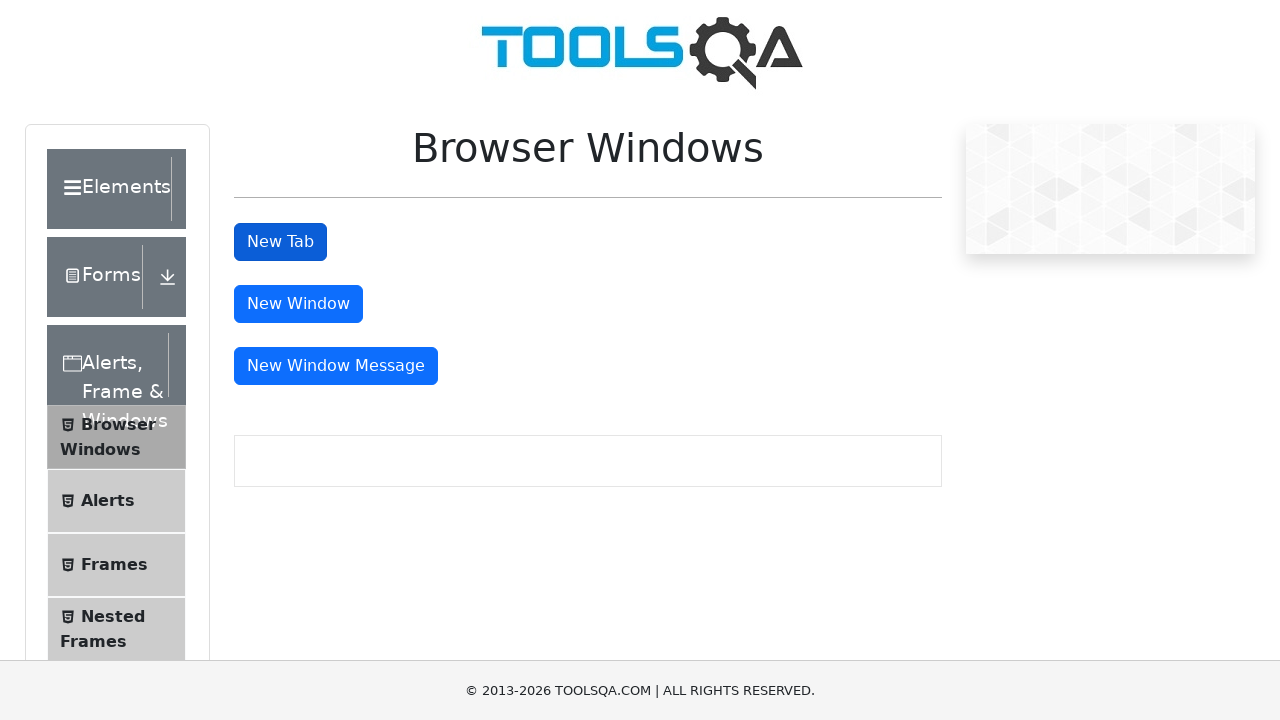

Closed the new tab
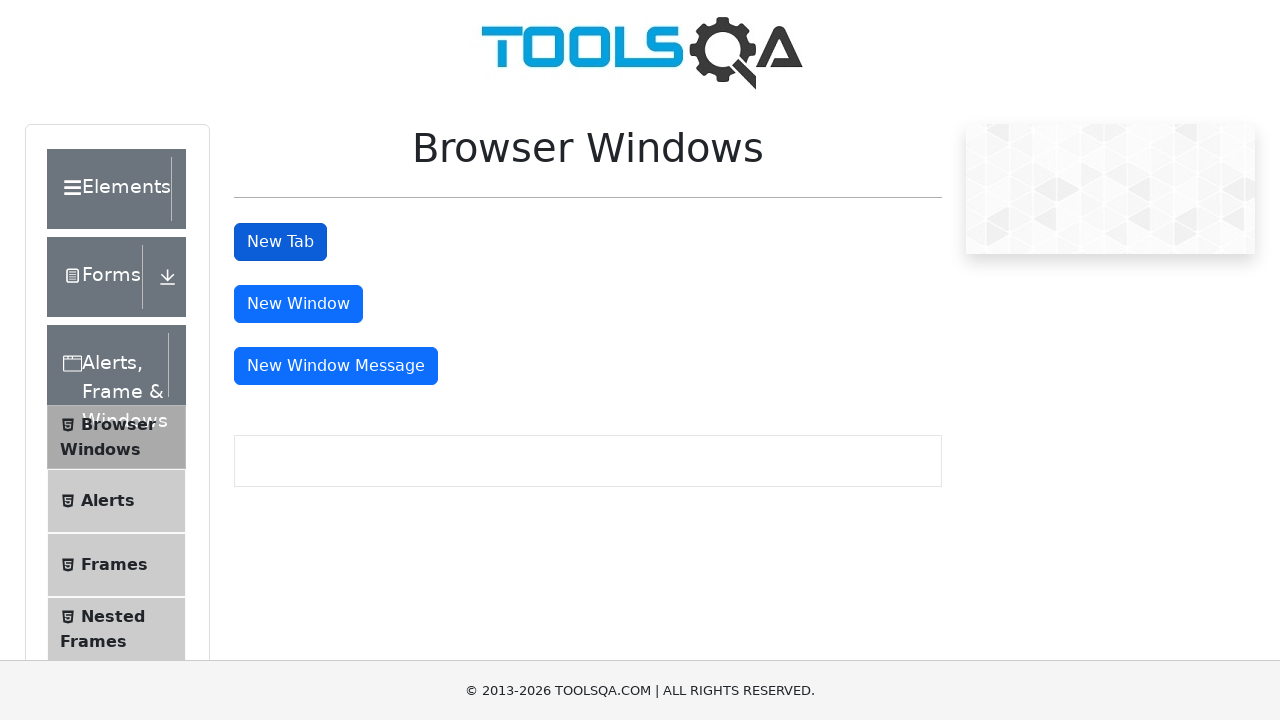

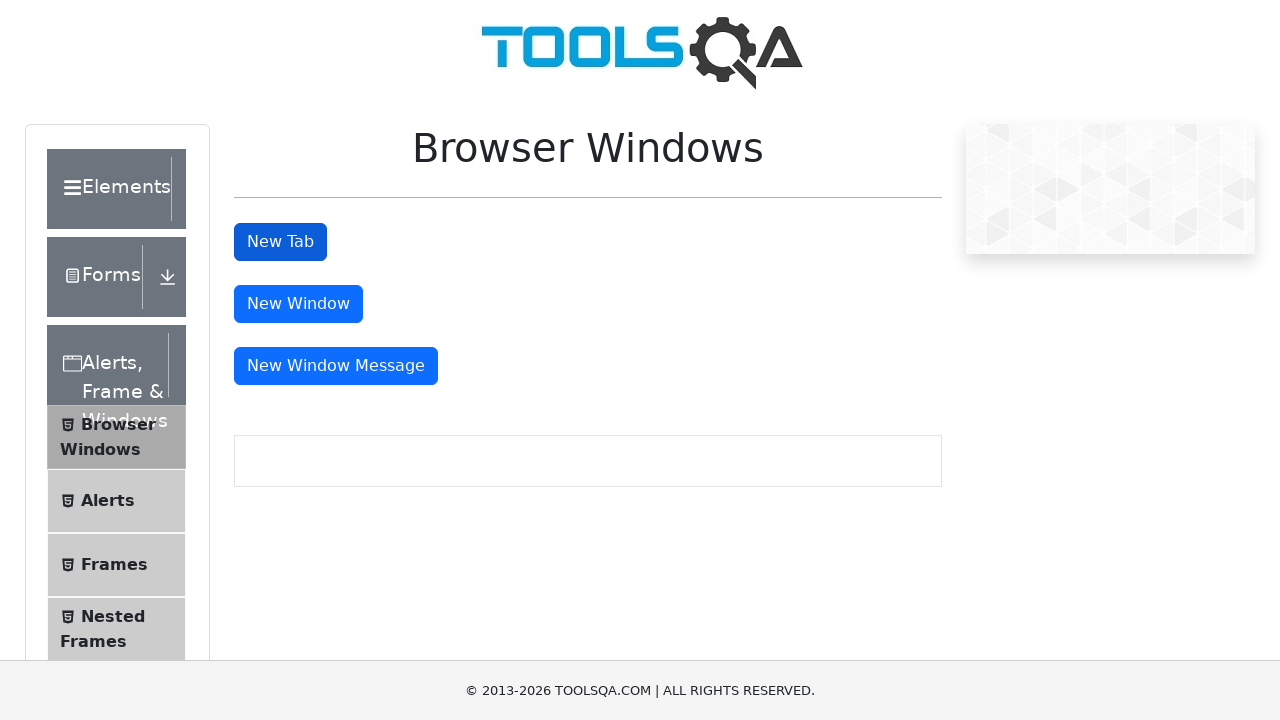